Tests JavaScript alert and confirm dialog handling by filling a name field, triggering an alert box and accepting it, then triggering a confirm dialog and dismissing it.

Starting URL: https://rahulshettyacademy.com/AutomationPractice/

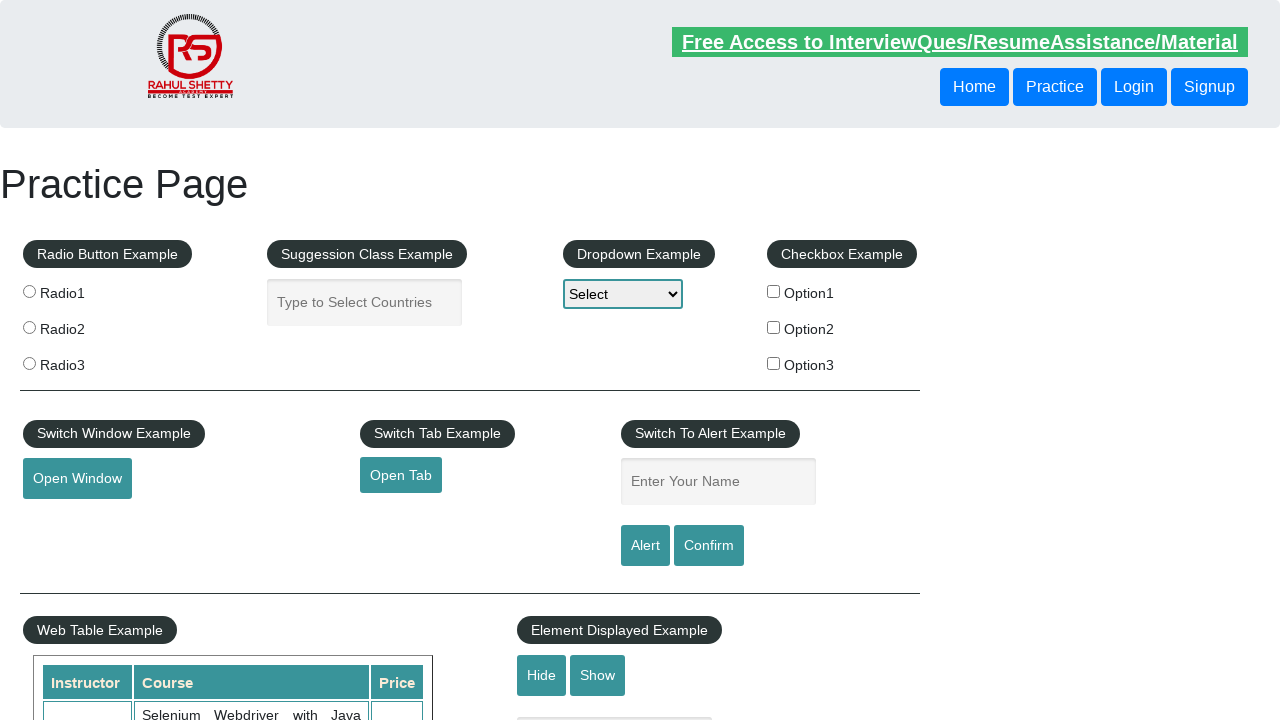

Navigated to AutomationPractice page
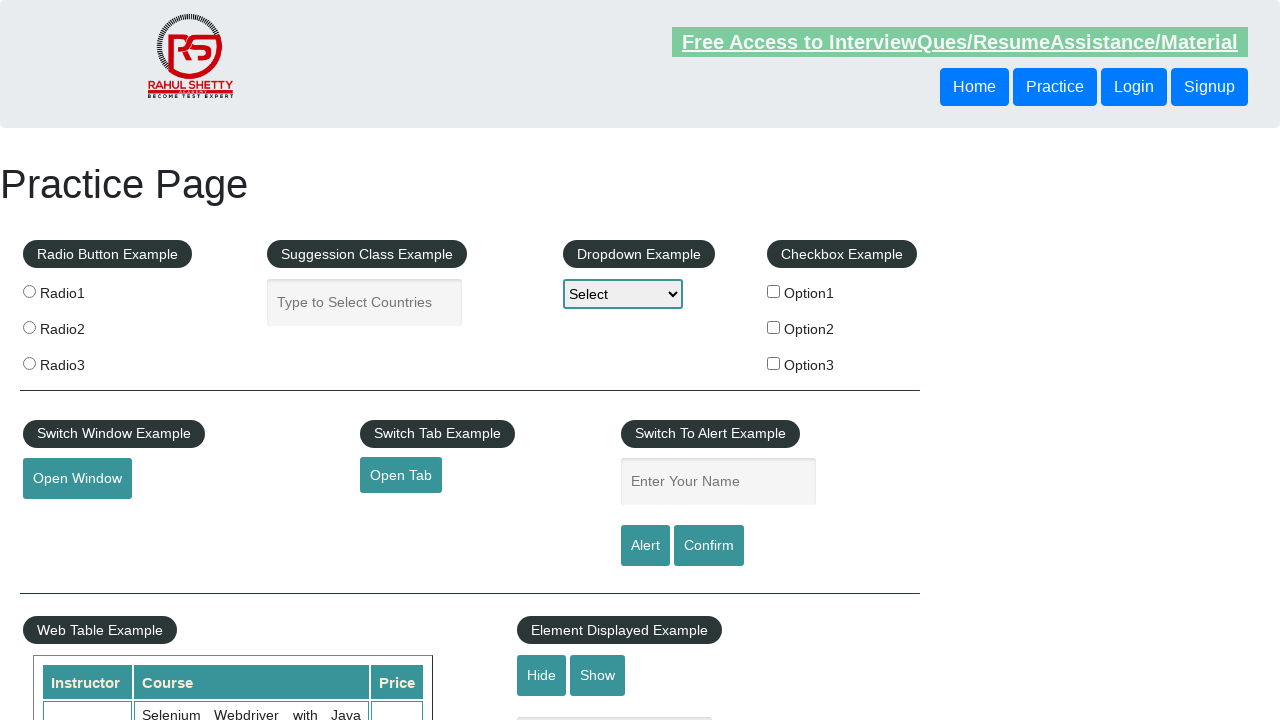

Filled name field with 'Rahul' on #name
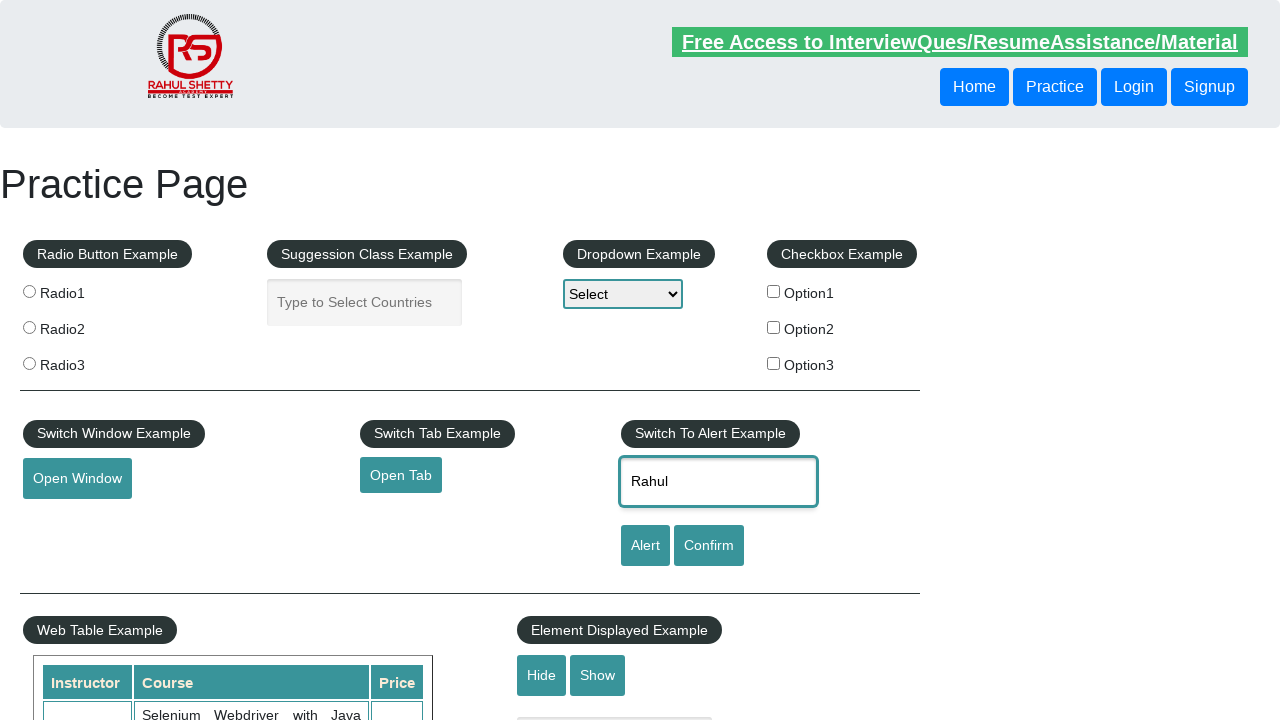

Set up dialog handler for alert
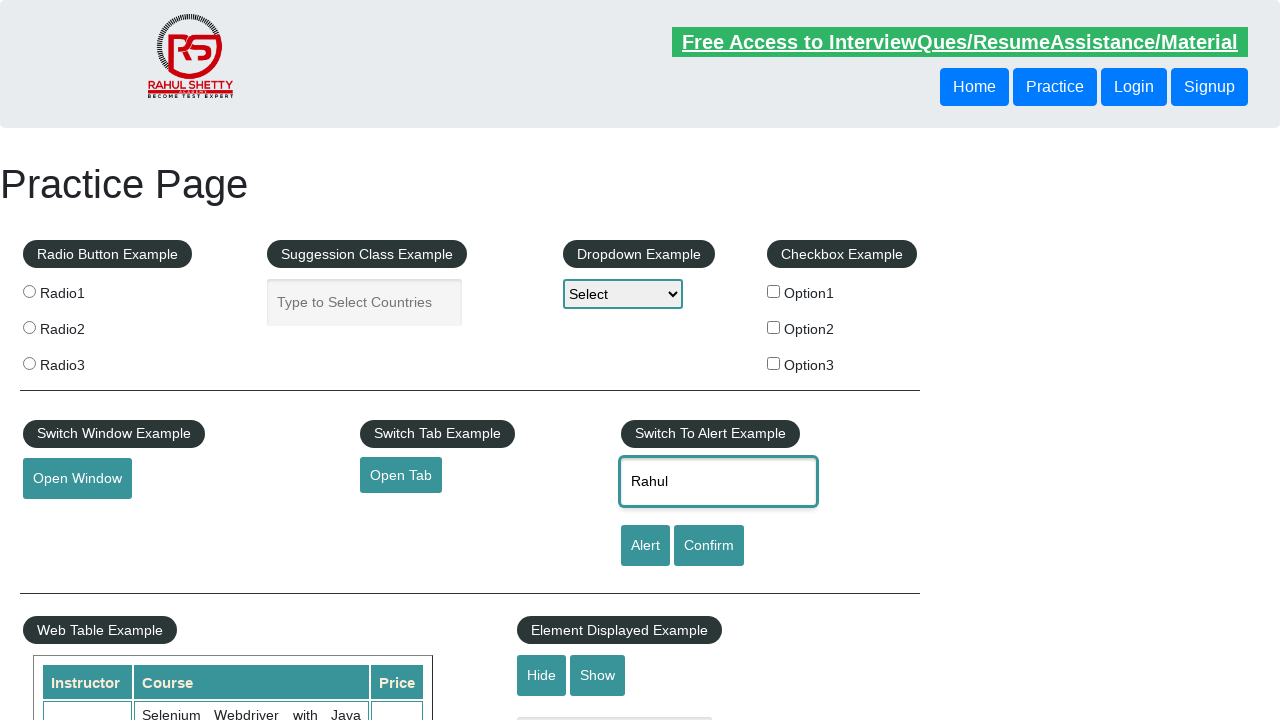

Clicked alert button to trigger alert dialog at (645, 546) on #alertbtn
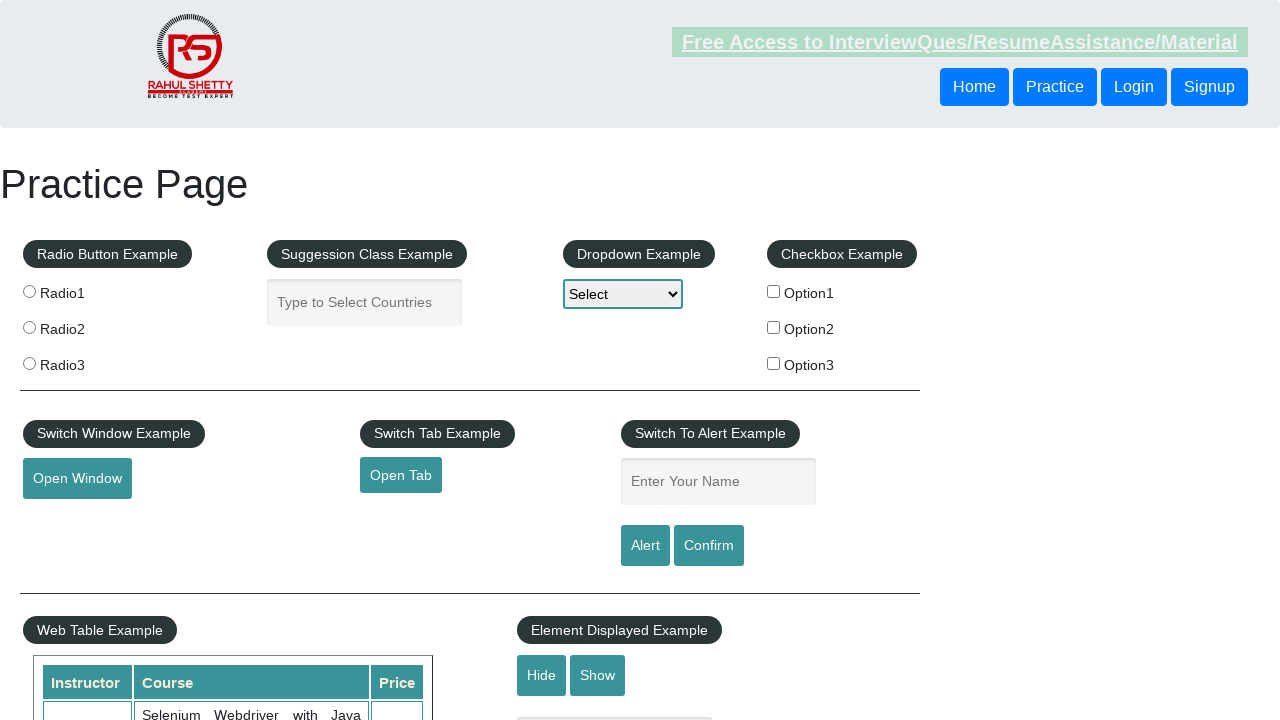

Waited for alert dialog to be handled
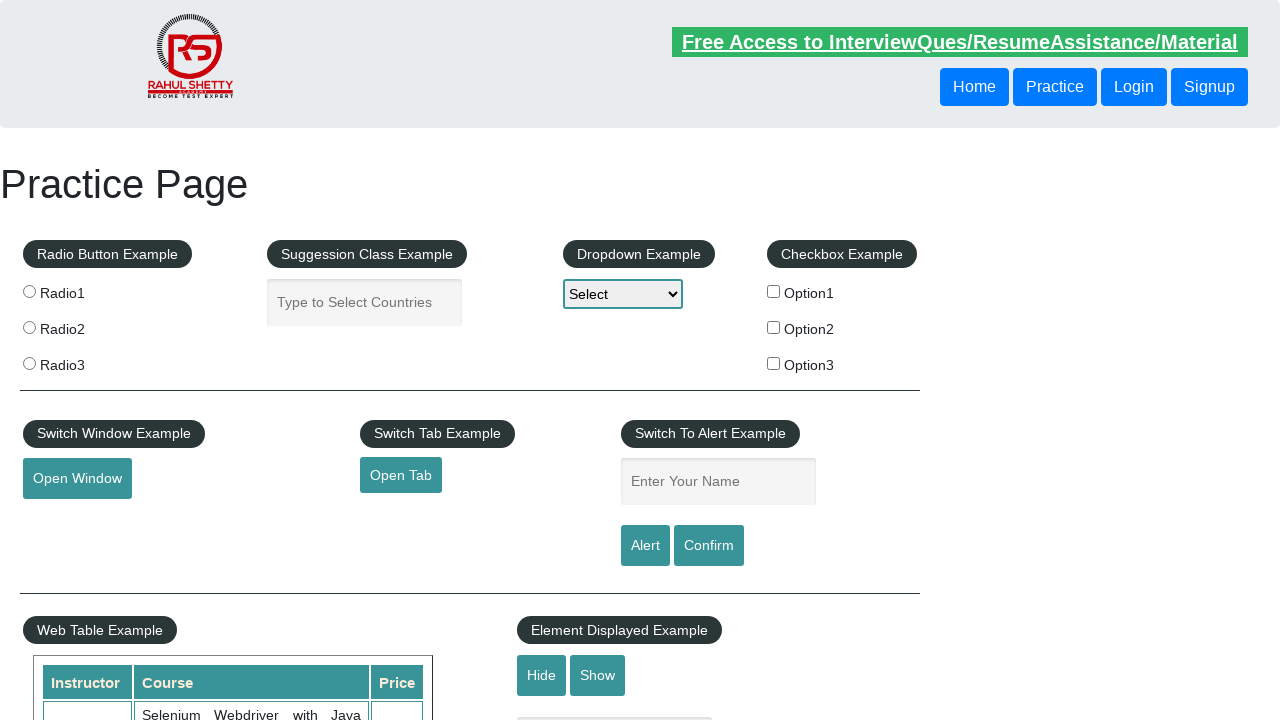

Set up dialog handler for confirm dialog
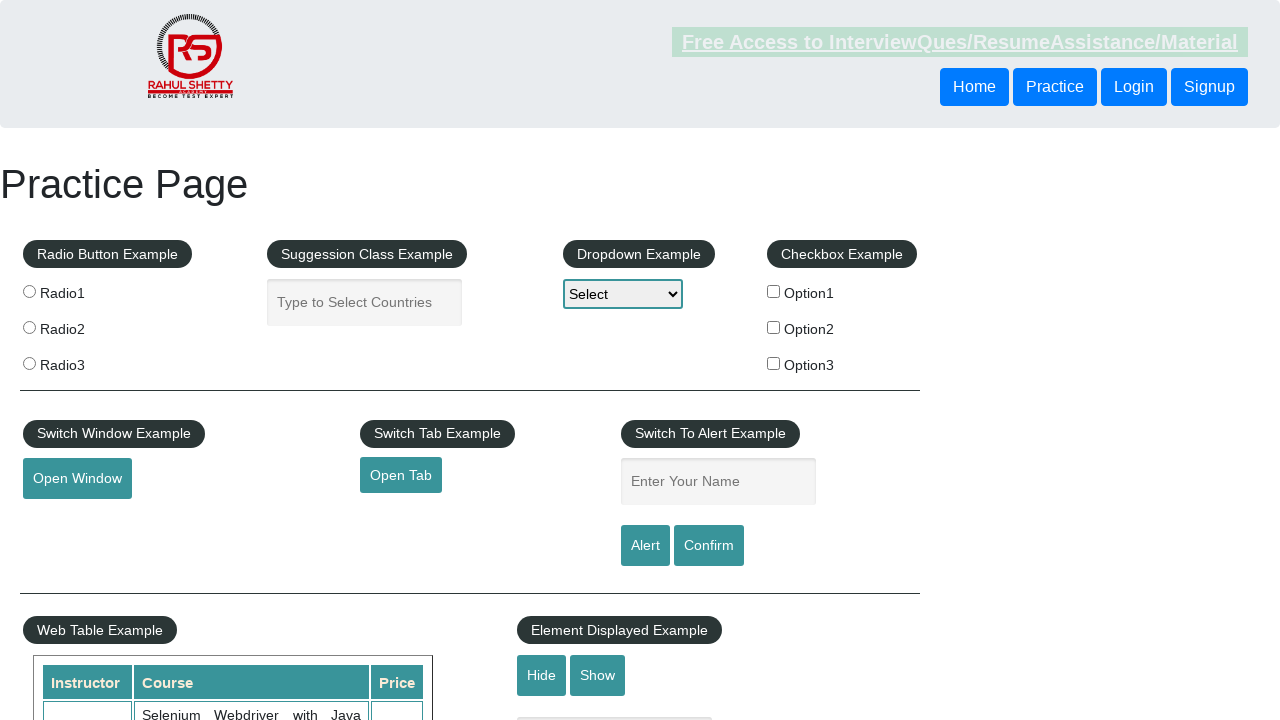

Clicked confirm button to trigger confirm dialog at (709, 546) on #confirmbtn
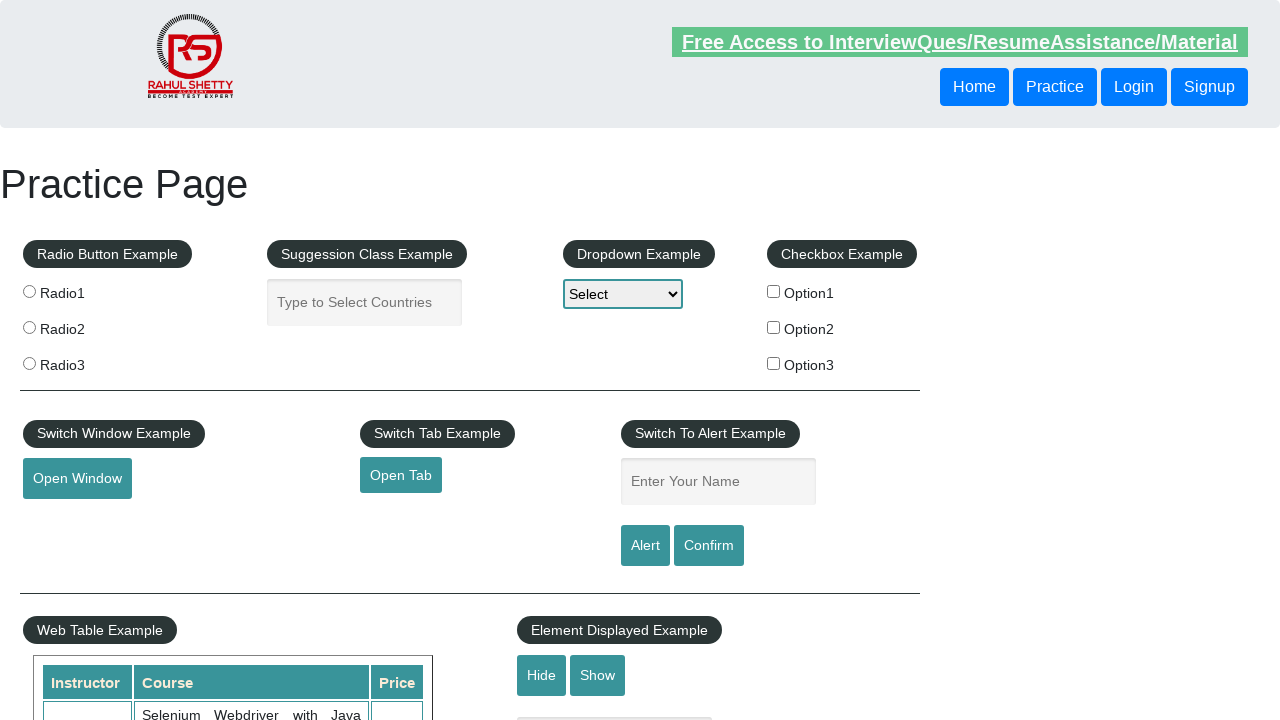

Waited for confirm dialog to be dismissed
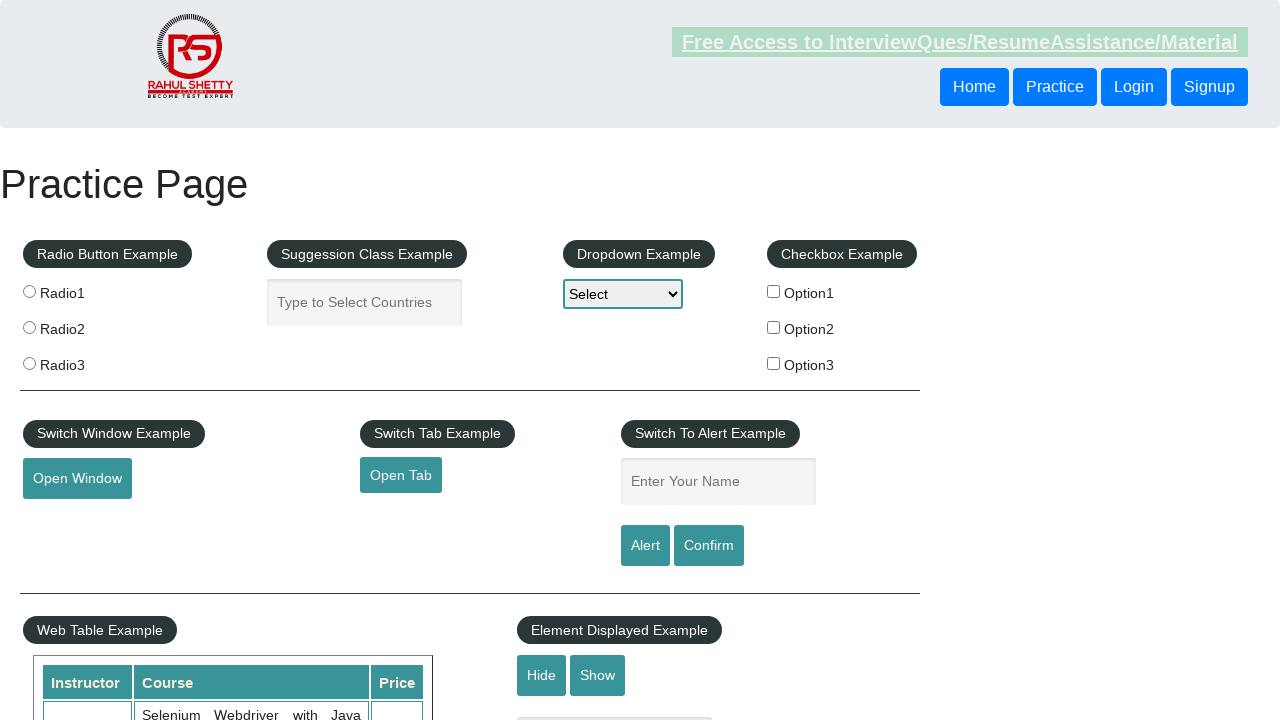

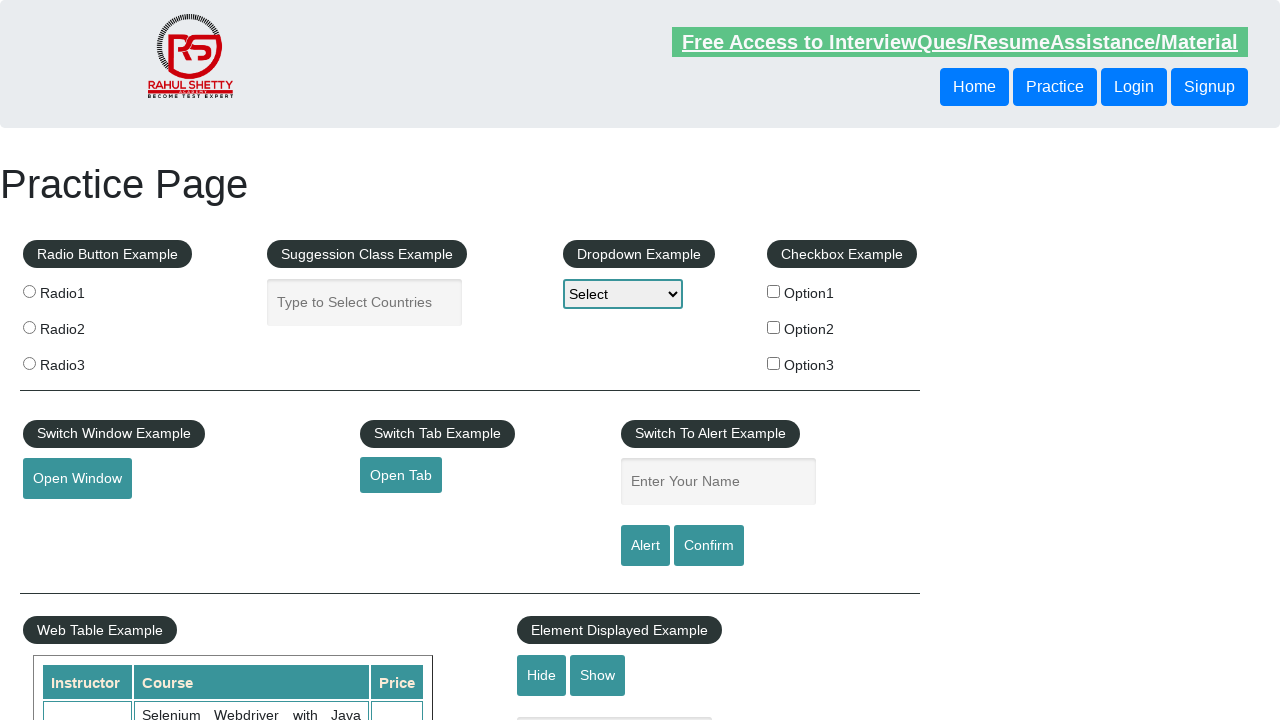